Tests autocomplete functionality by typing a search term and selecting a suggestion from the dropdown

Starting URL: https://web-locators-static-site-qa.vercel.app/Auto-complete

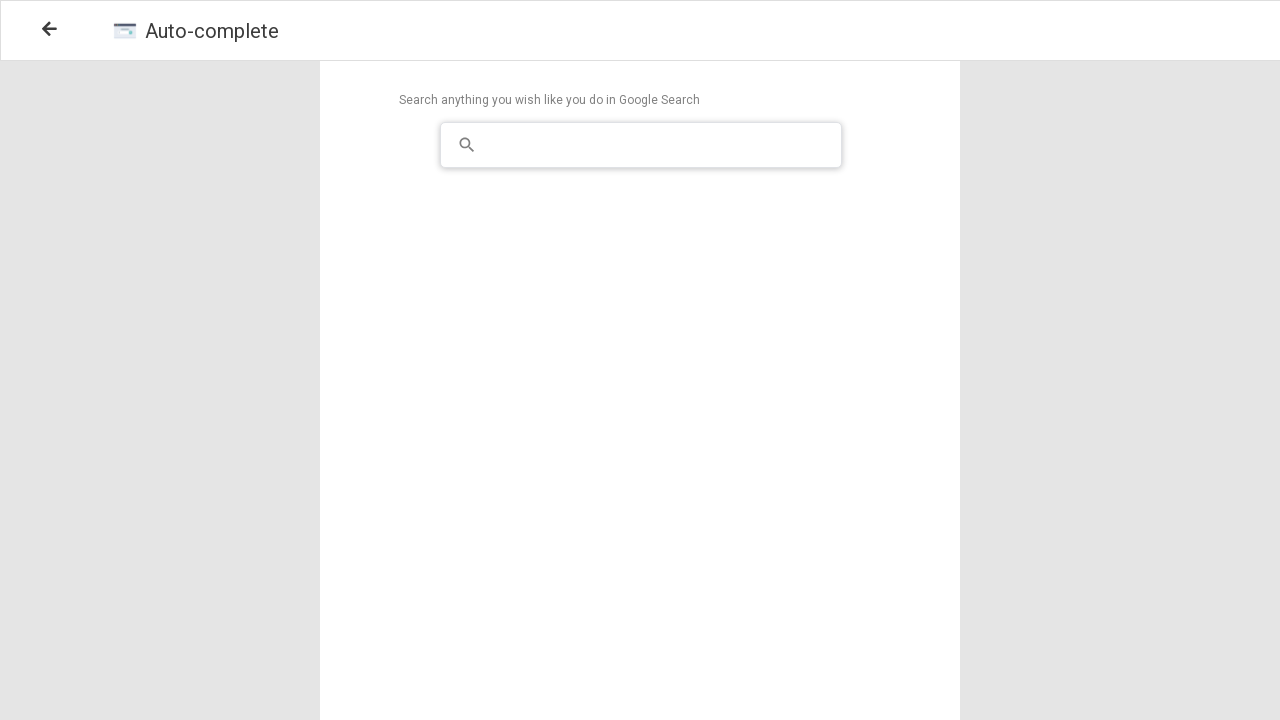

Clicked on the search input field at (659, 145) on [data-test='search-input']
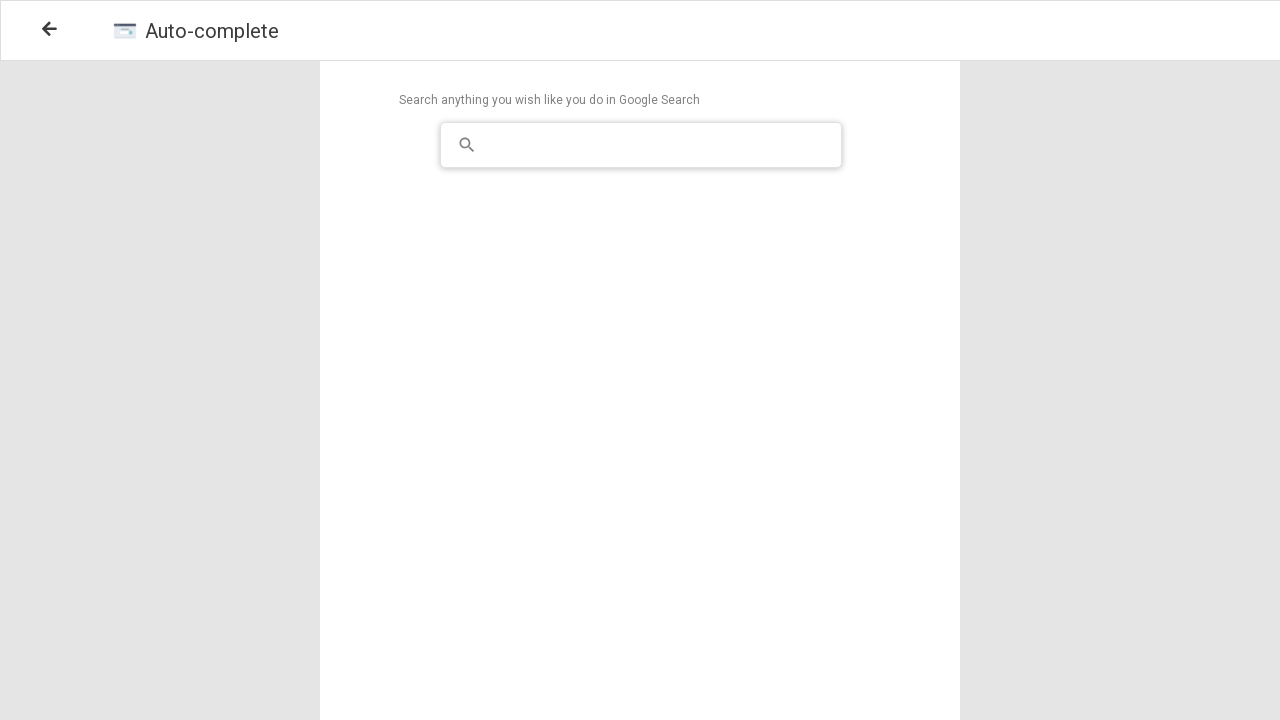

Typed 'god' in the search input field on [data-test='search-input']
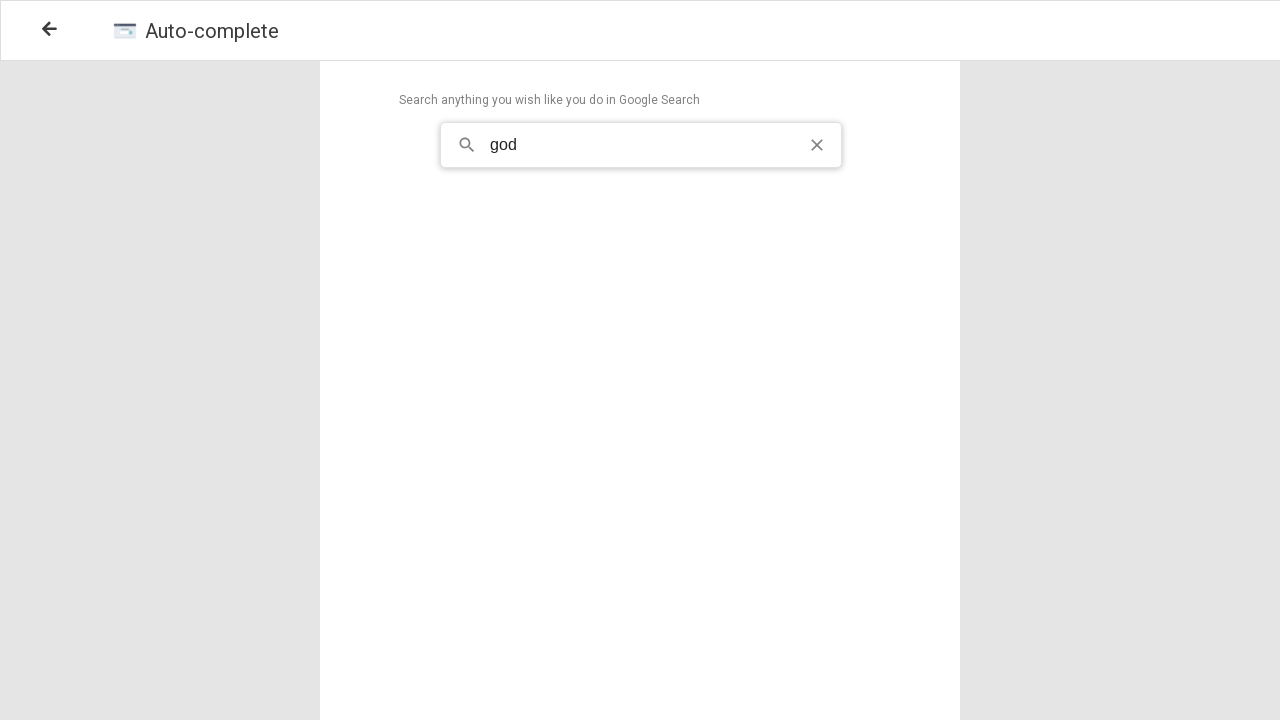

Waited for autocomplete suggestions to appear in the dropdown
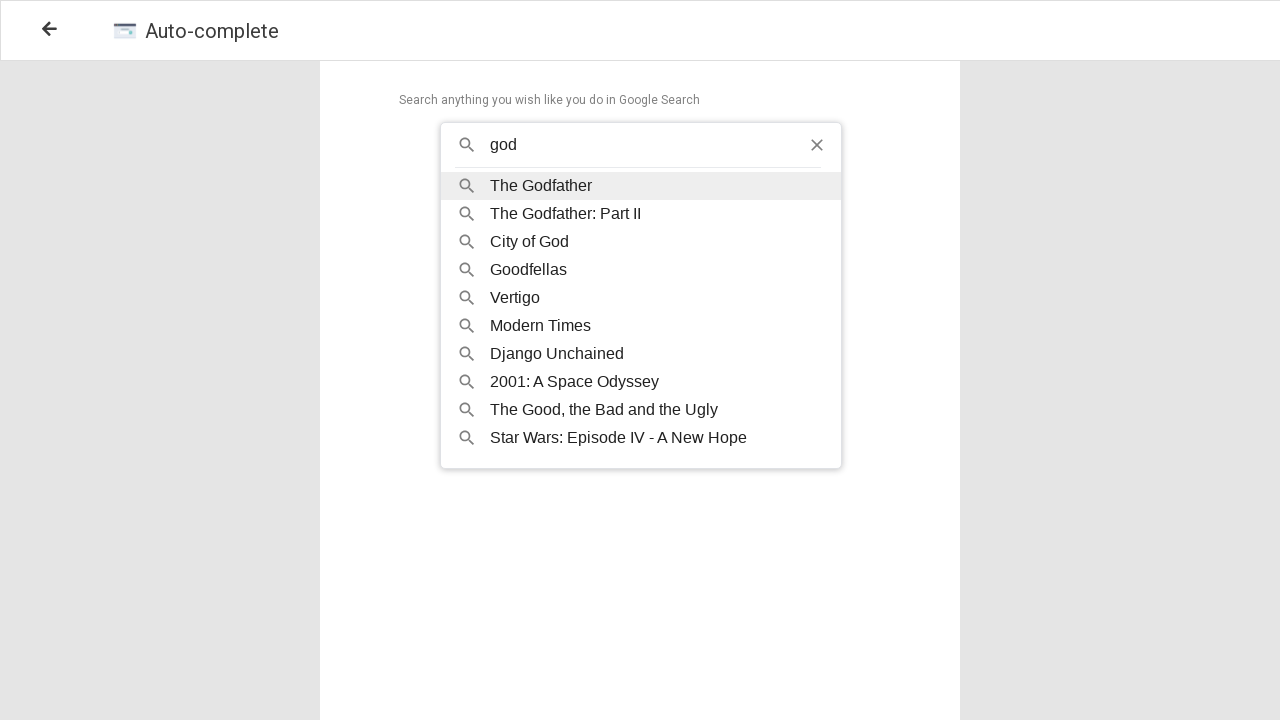

Clicked on the third suggestion in the autocomplete dropdown at (666, 242) on xpath=//li[3]/div
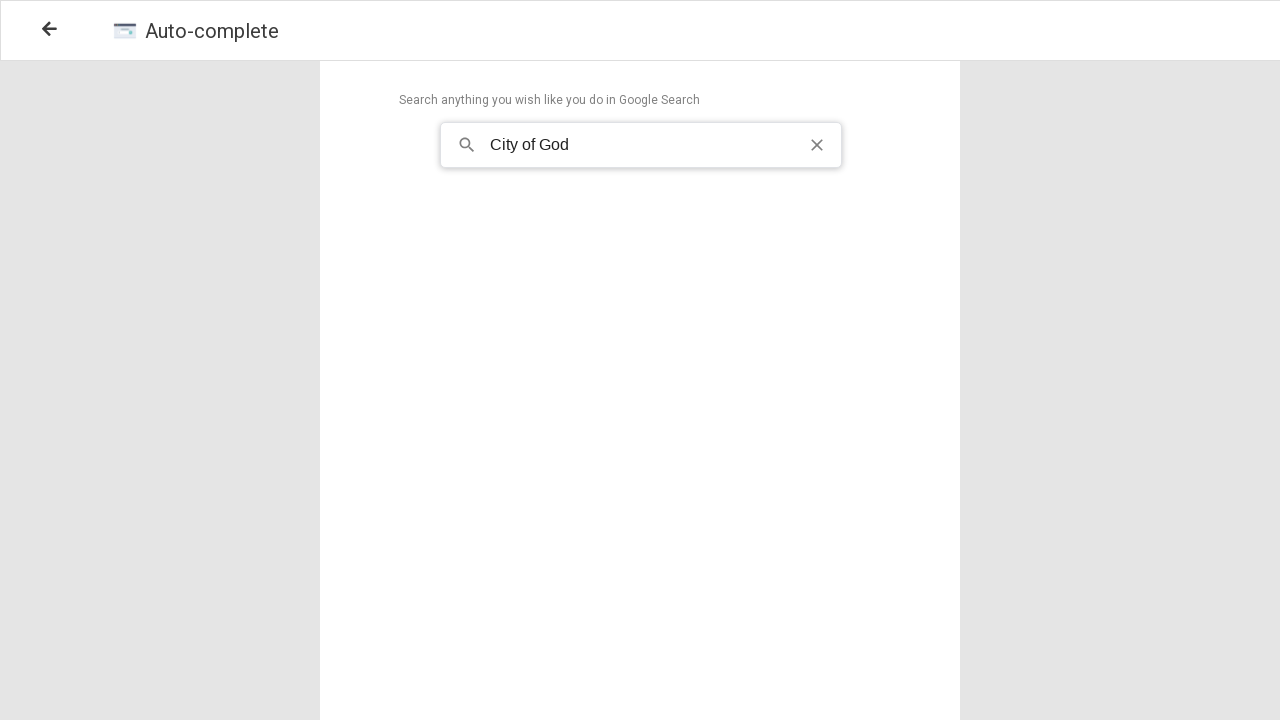

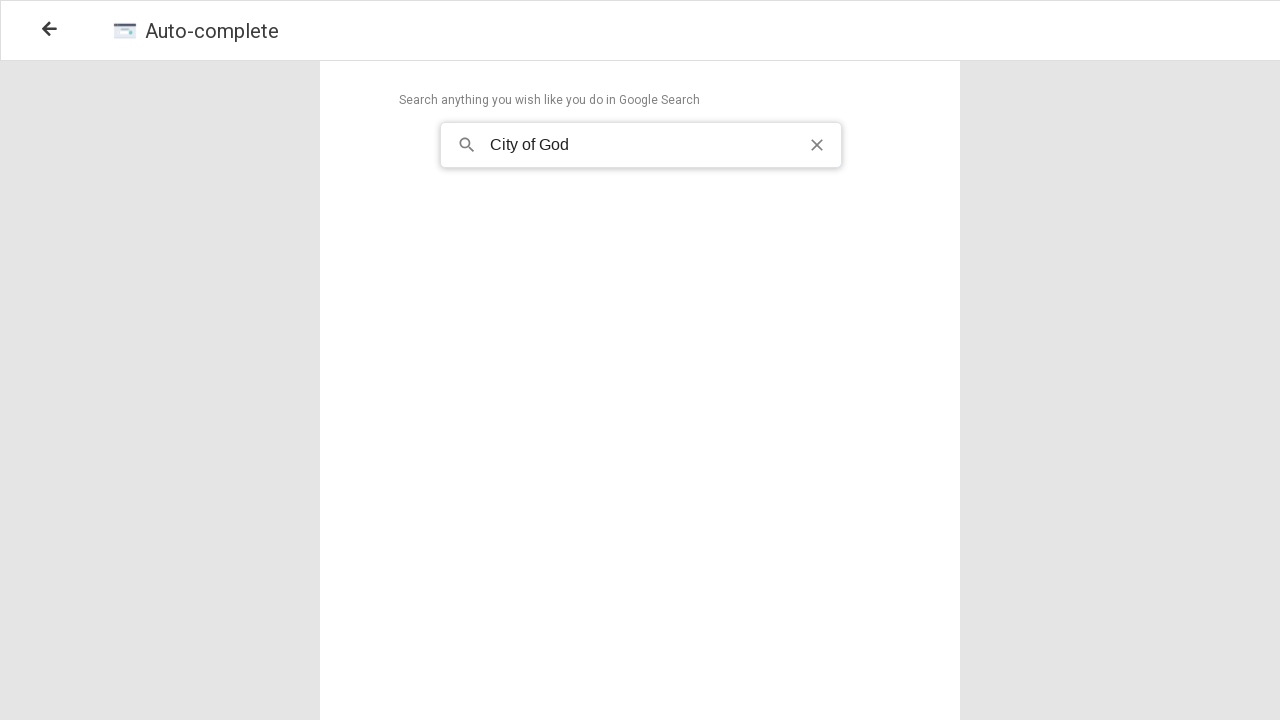